Tests radio button functionality by checking the male radio button and verifying its state

Starting URL: https://artoftesting.com/samplesiteforselenium

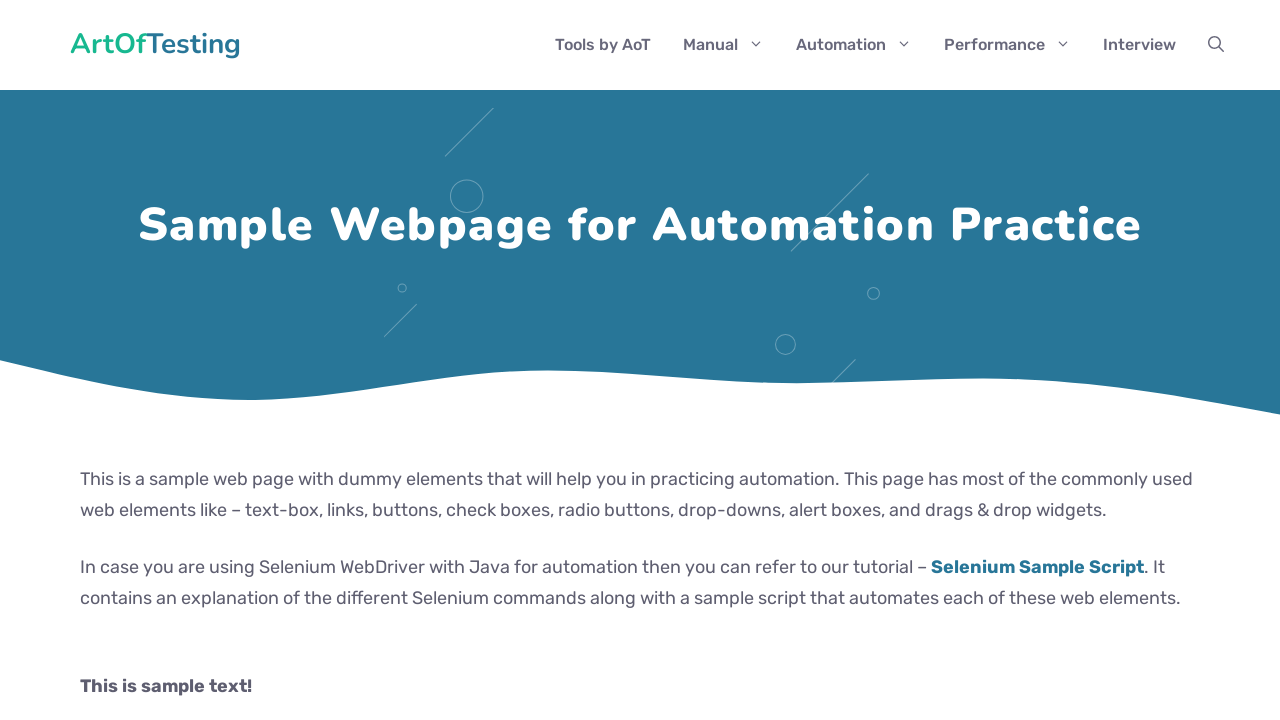

Checked the male radio button at (86, 360) on input#male
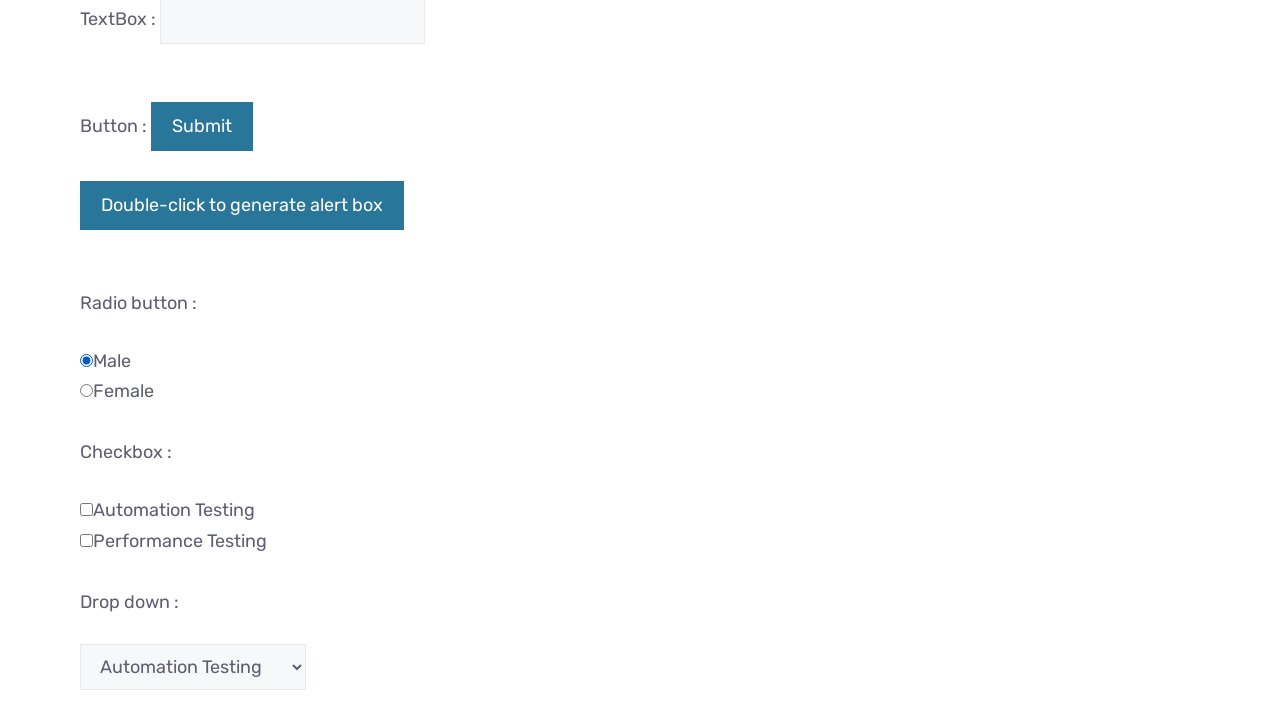

Verified that male radio button is checked
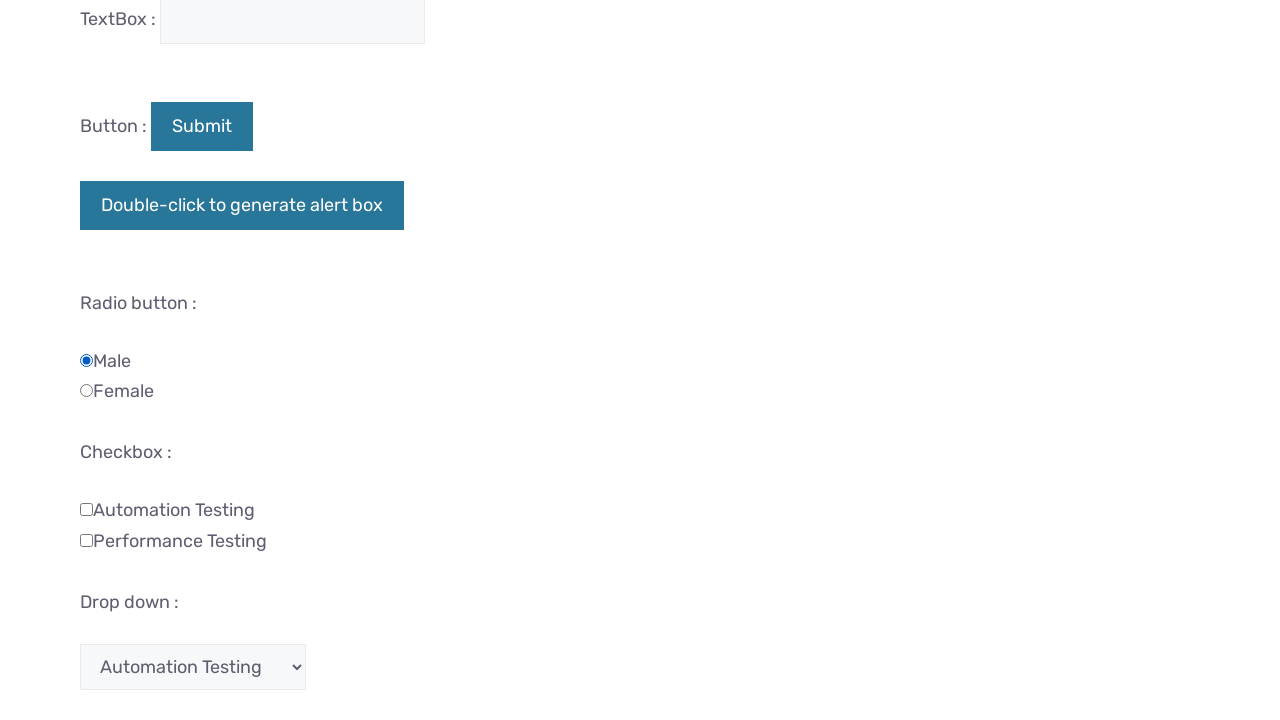

Verified that female radio button is not checked
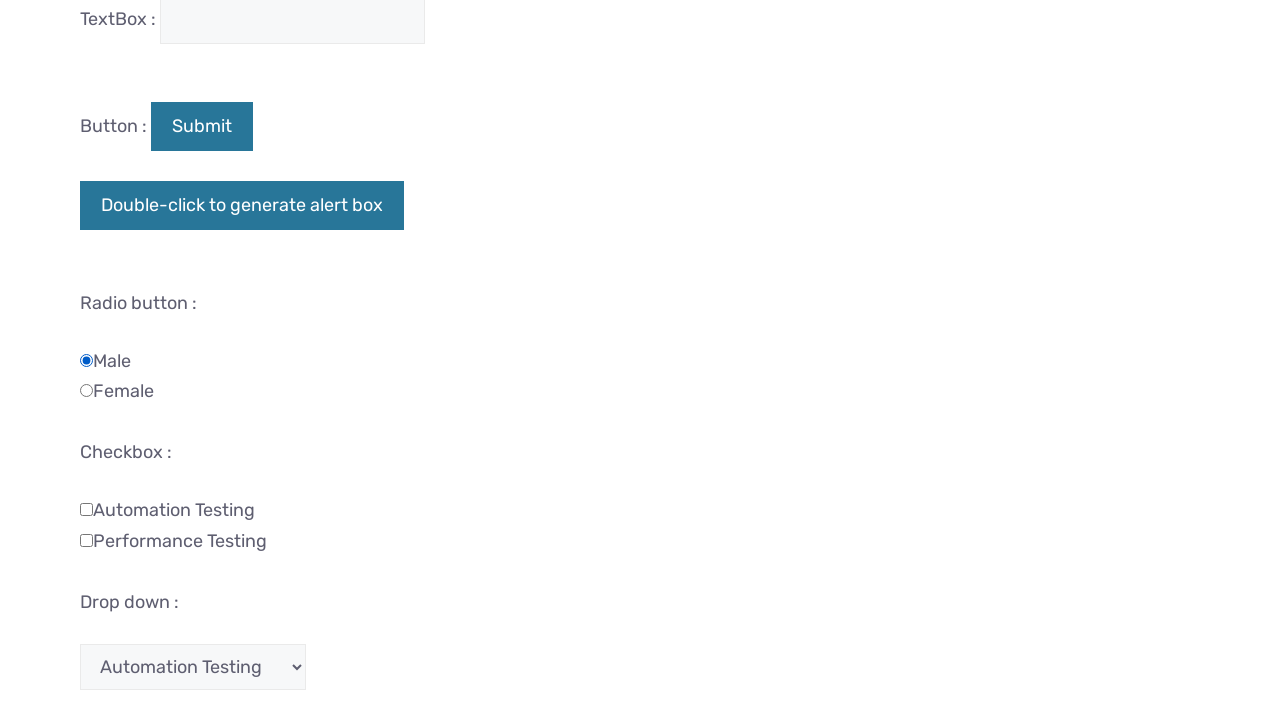

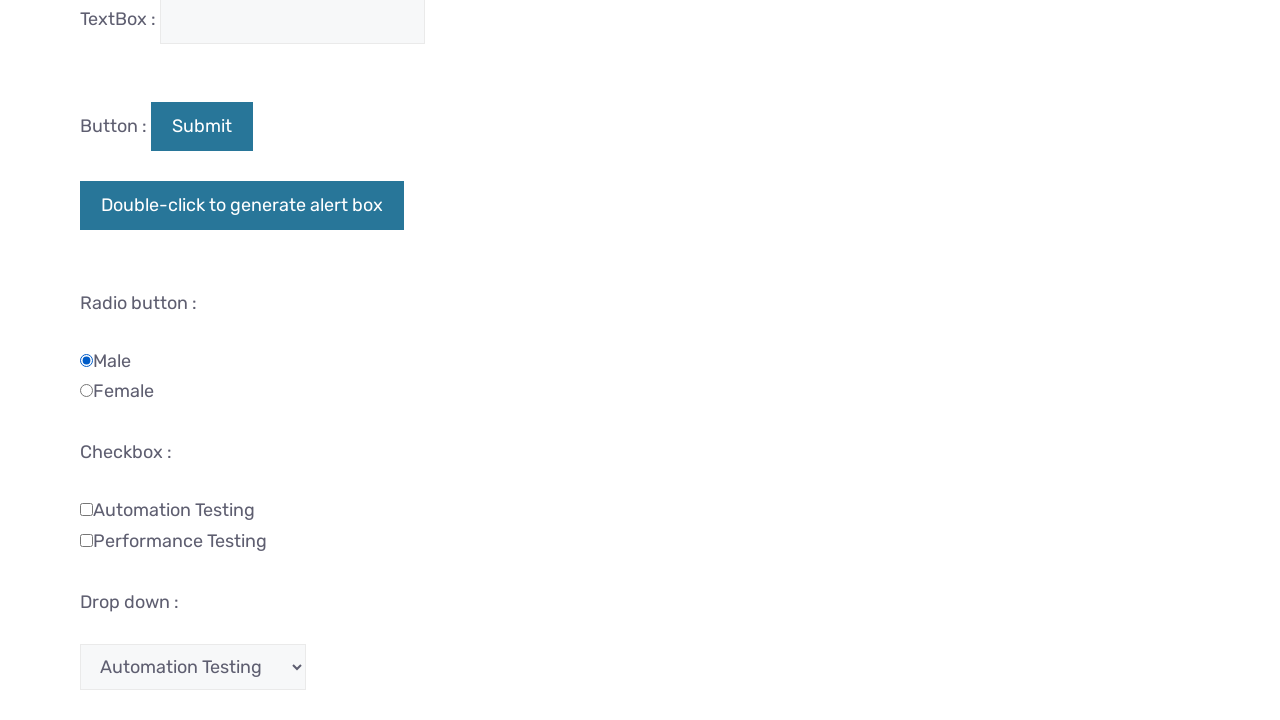